Tests that the login page UI elements are present and clickable, including the company branding logo, login heading, and username/password labels.

Starting URL: https://opensource-demo.orangehrmlive.com/web/index.php/auth/login

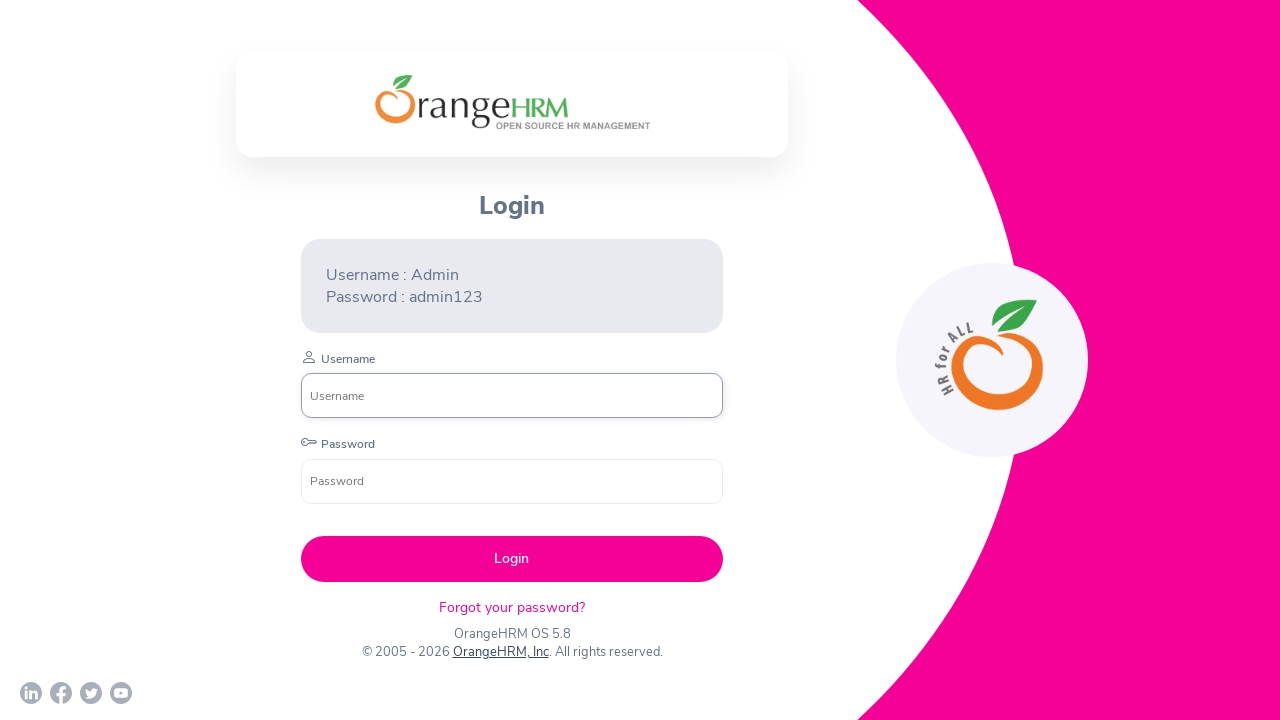

Clicked company branding logo at (512, 102) on internal:role=img[name="company-branding"i]
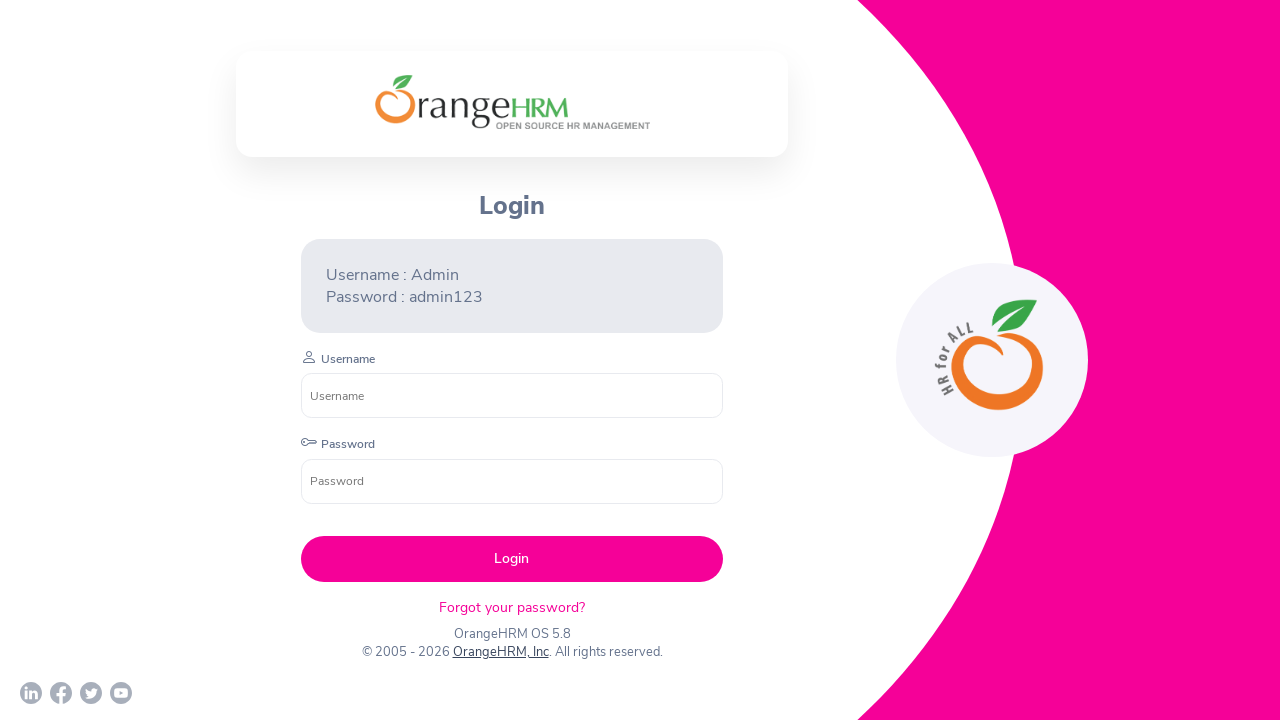

Clicked login branding section at (512, 104) on .orangehrm-login-branding
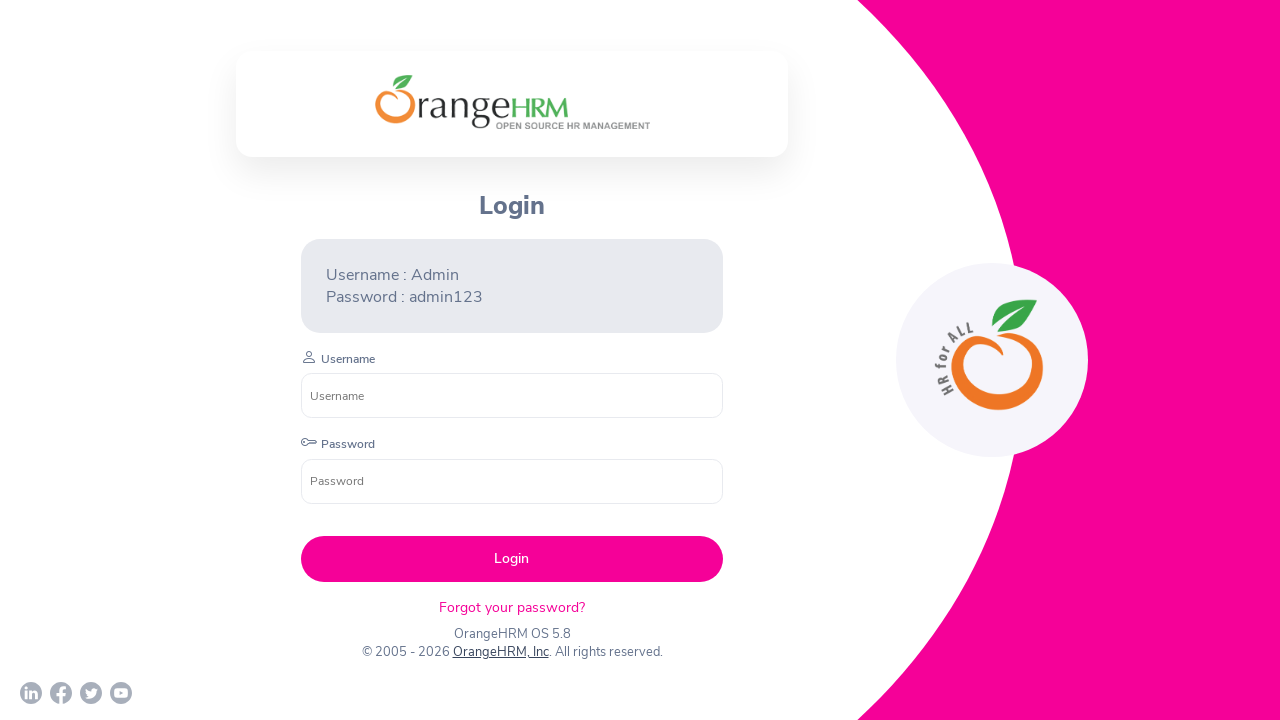

Clicked Login heading at (512, 206) on internal:role=heading[name="Login"i]
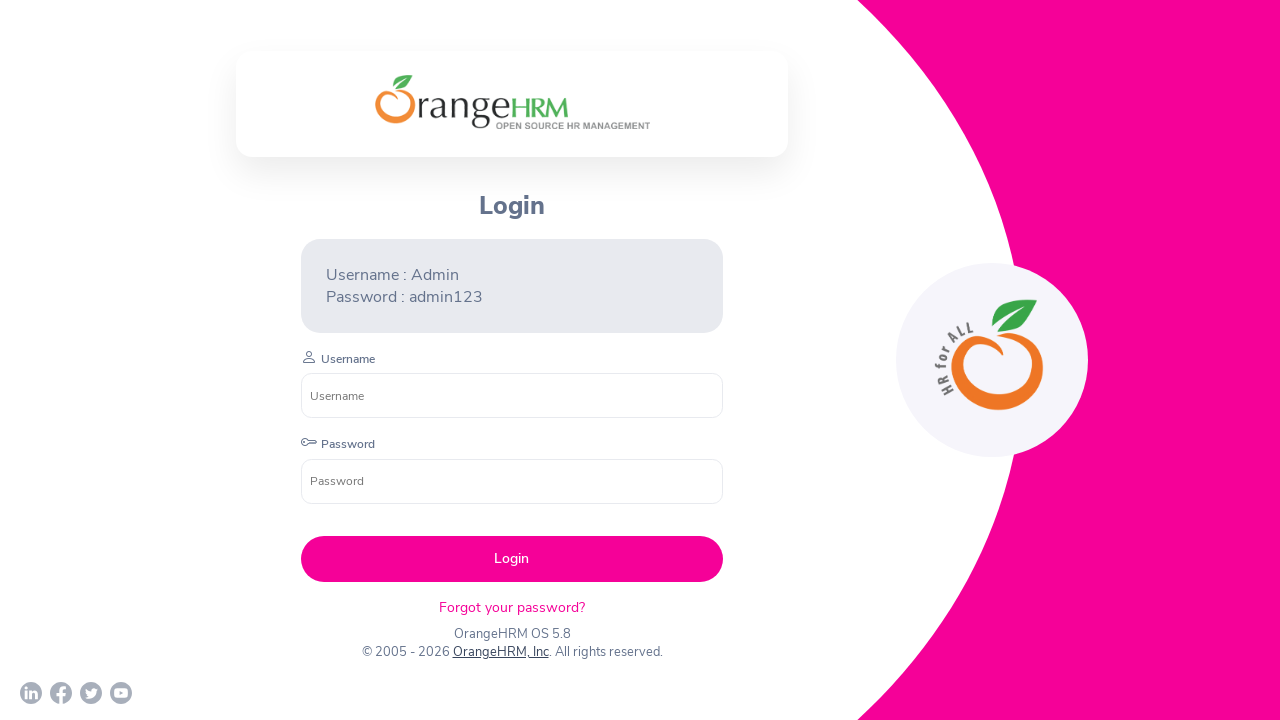

Clicked Username label at (348, 359) on label >> internal:has-text="Username"i
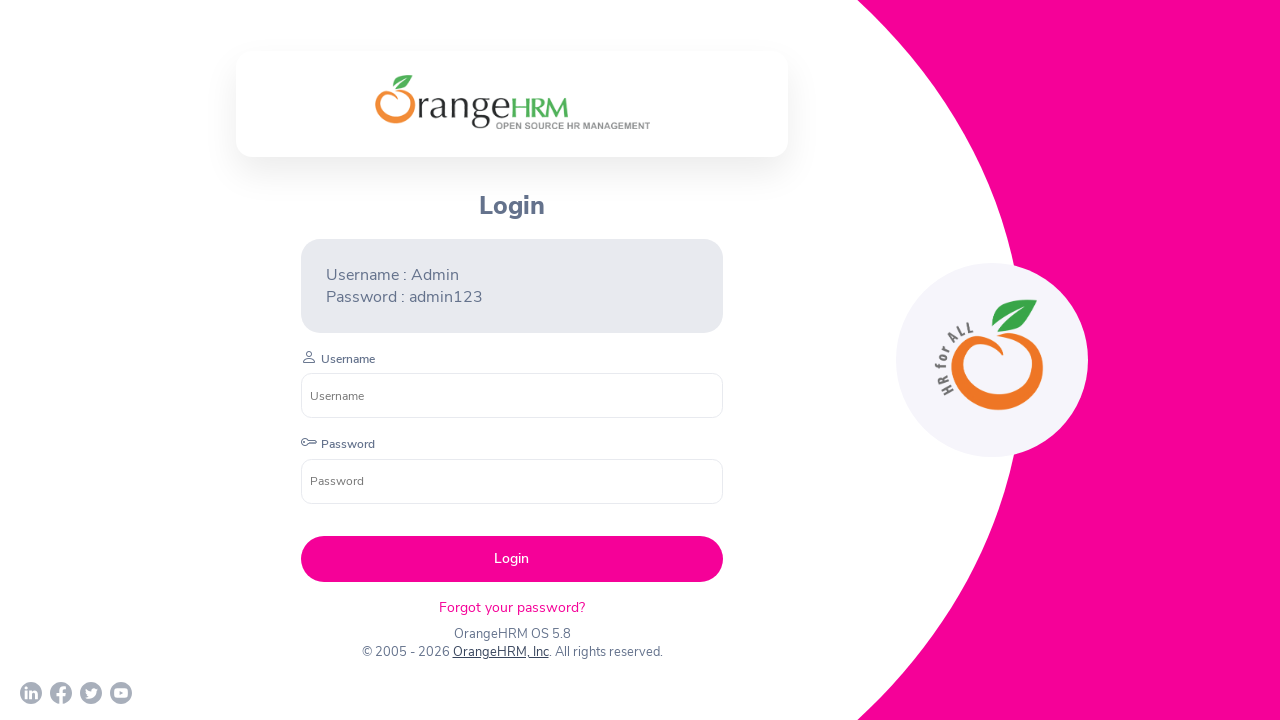

Clicked Password label at (348, 444) on label >> internal:has-text="Password"i
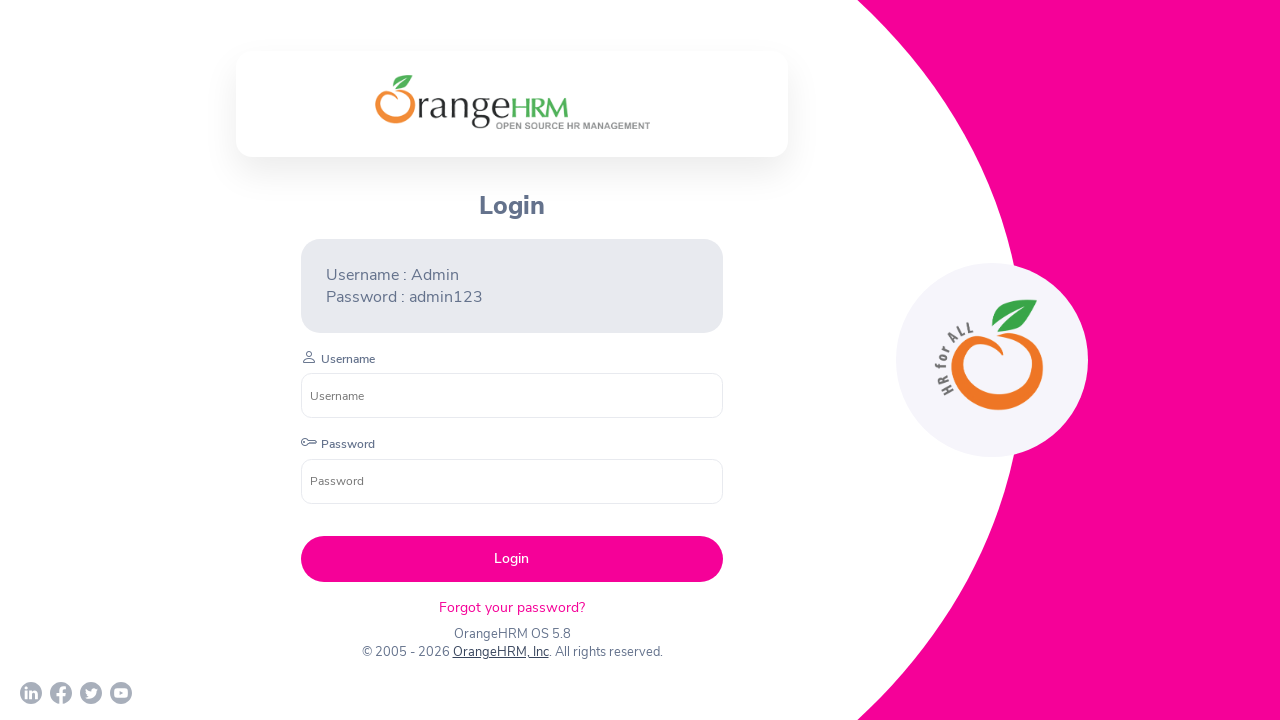

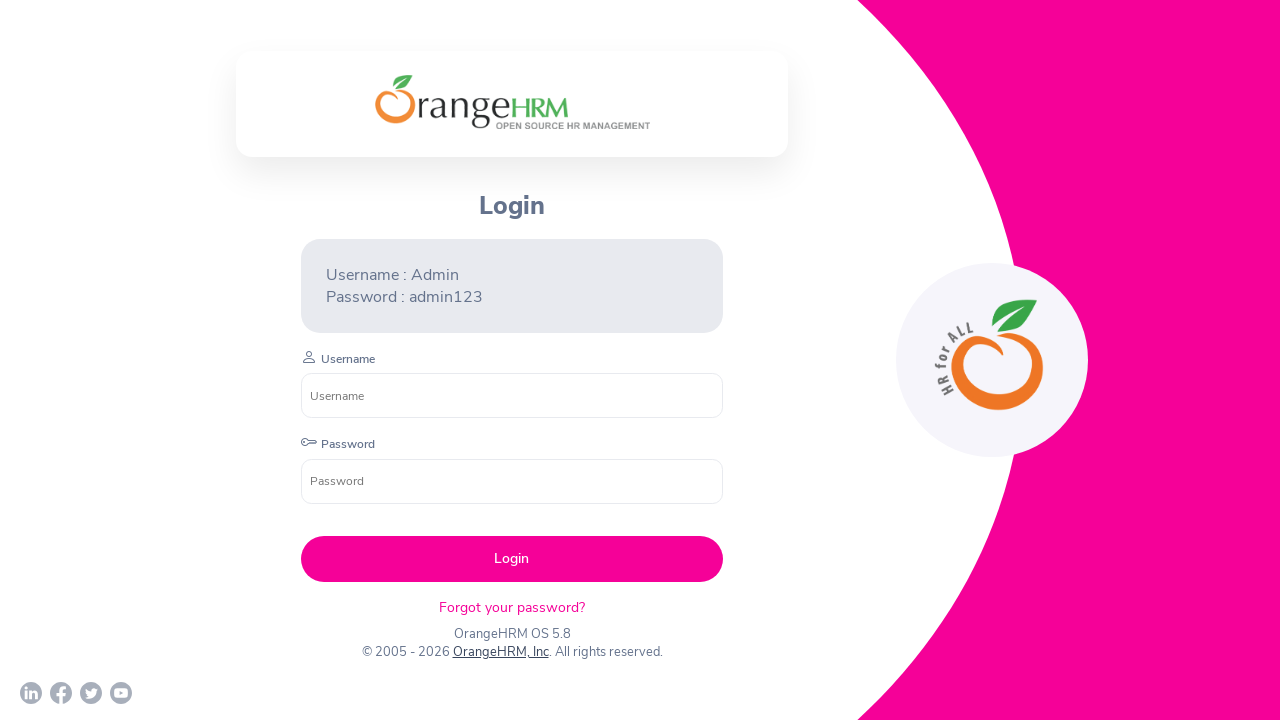